Tests link navigation by clicking a link with a specific calculated number as text, then fills out a form with personal information (first name, last name, city, country) and submits it.

Starting URL: http://suninjuly.github.io/find_link_text

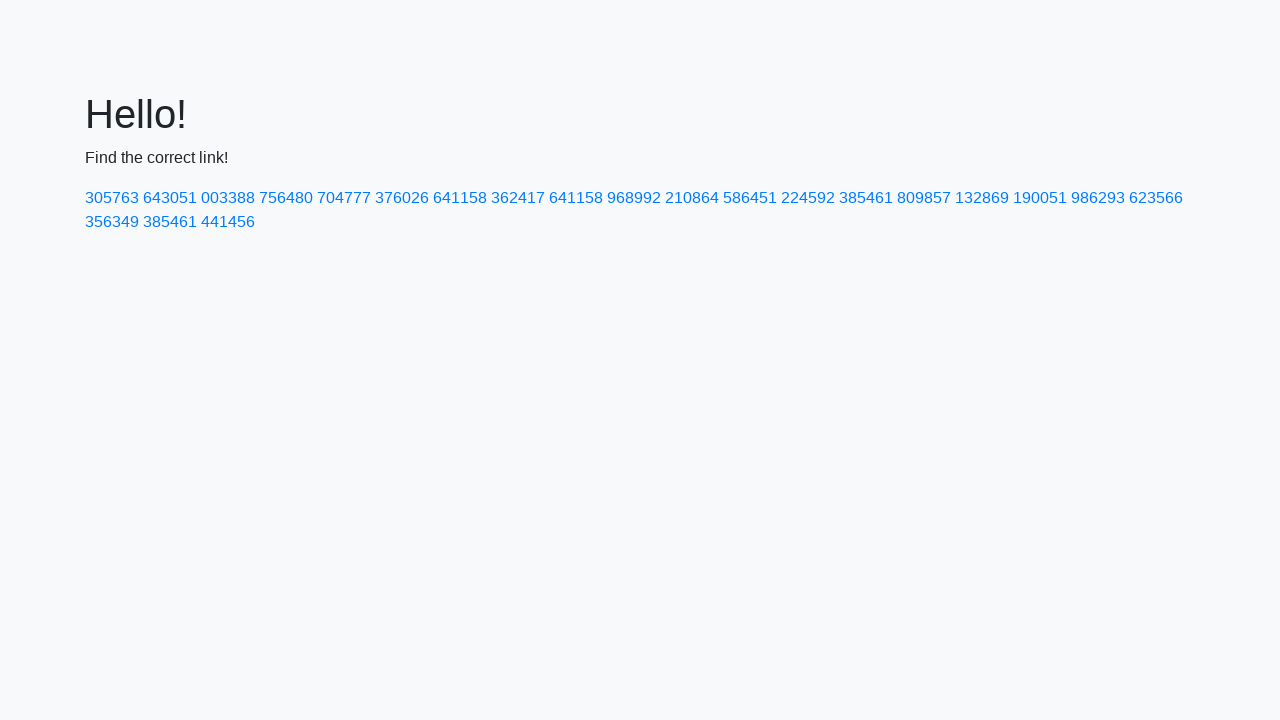

Clicked link with calculated text '224592' at (808, 198) on a:text-is('224592')
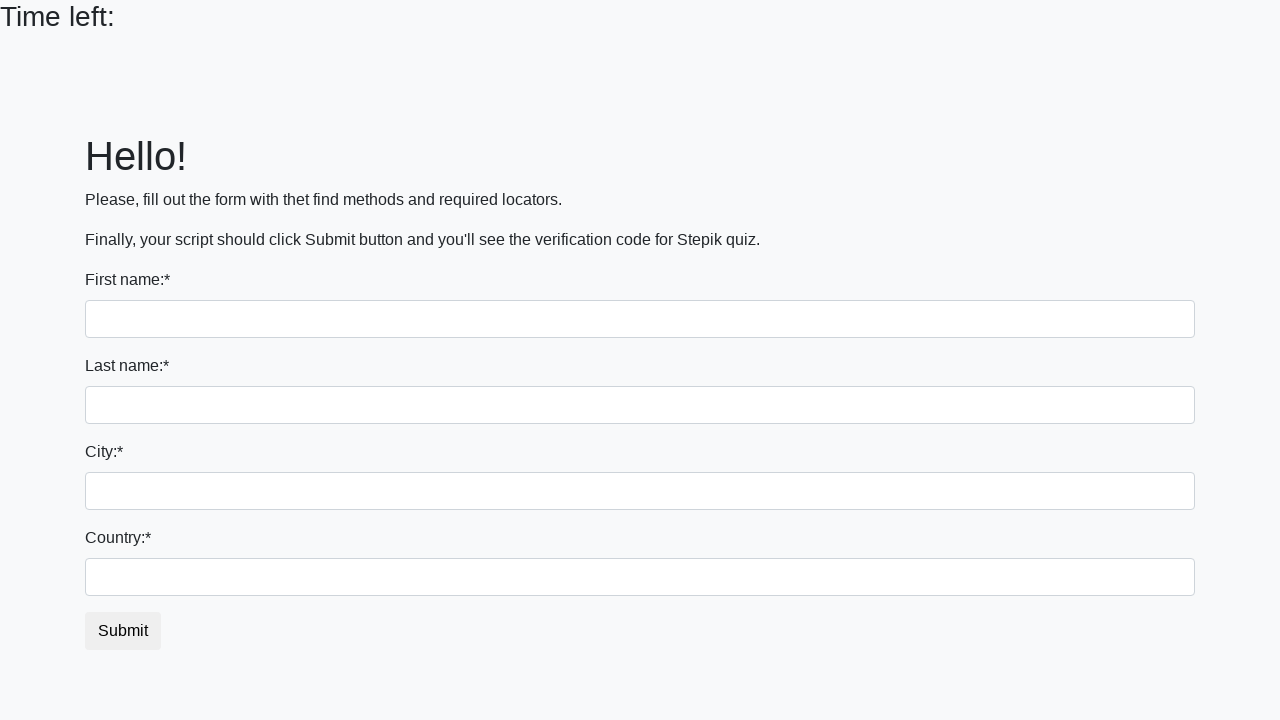

Filled first name field with 'Ivan' on input
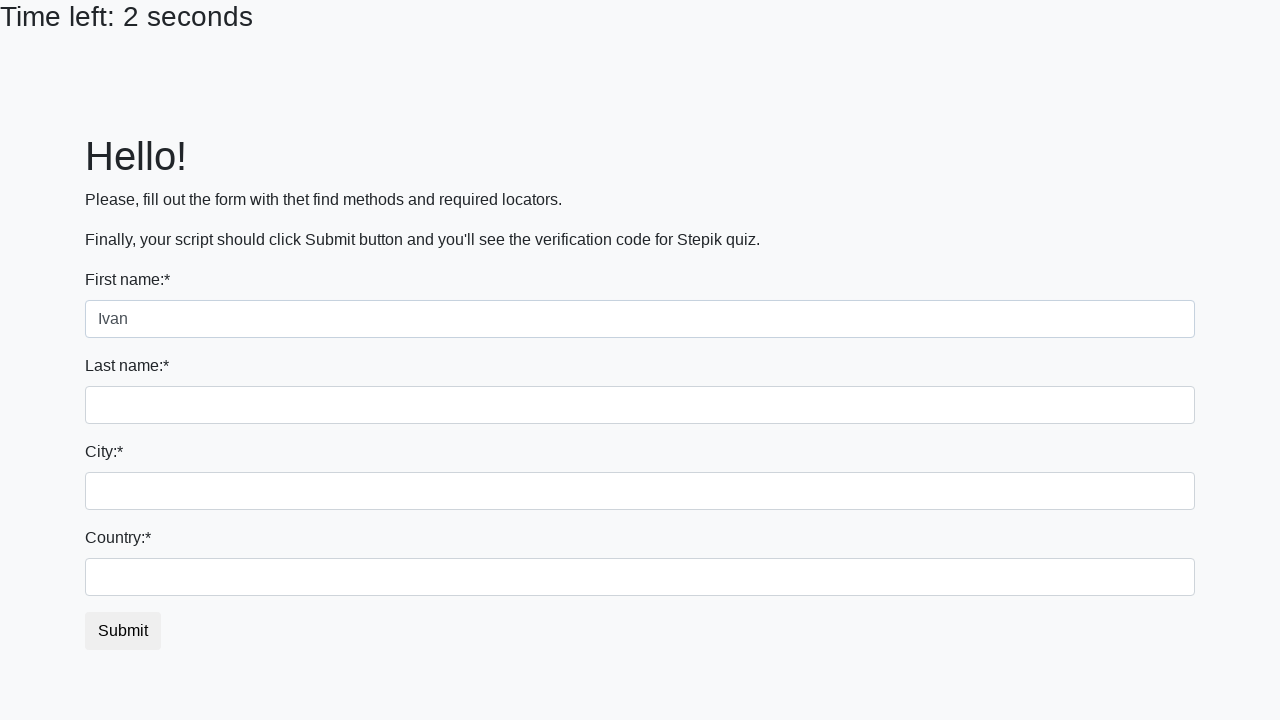

Filled last name field with 'Petrov' on input[name='last_name']
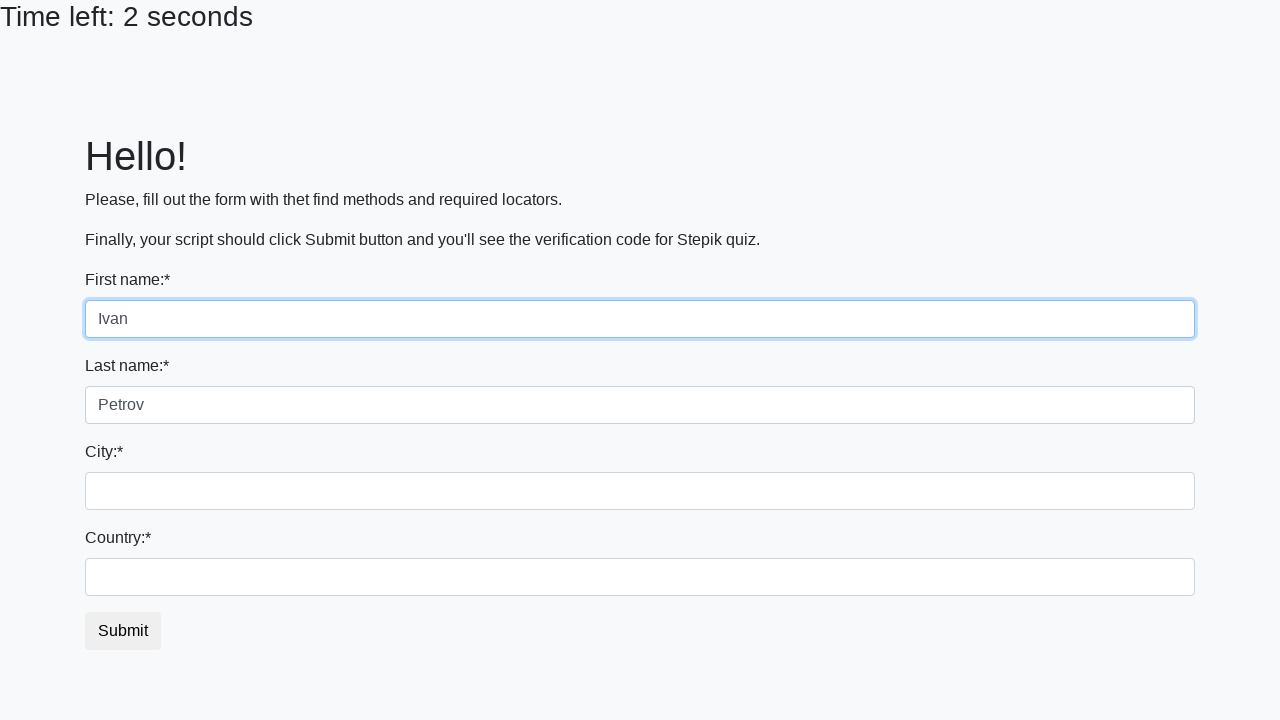

Filled city field with 'Smolensk' on .city
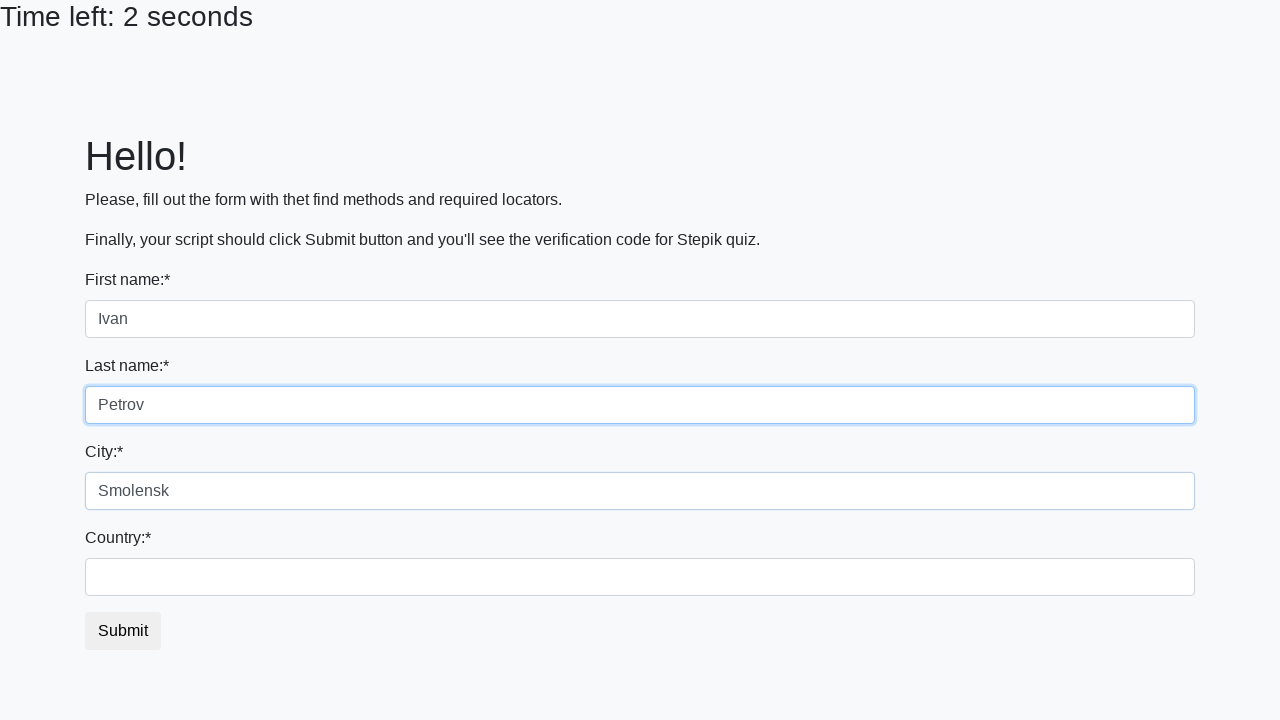

Filled country field with 'Russia' on #country
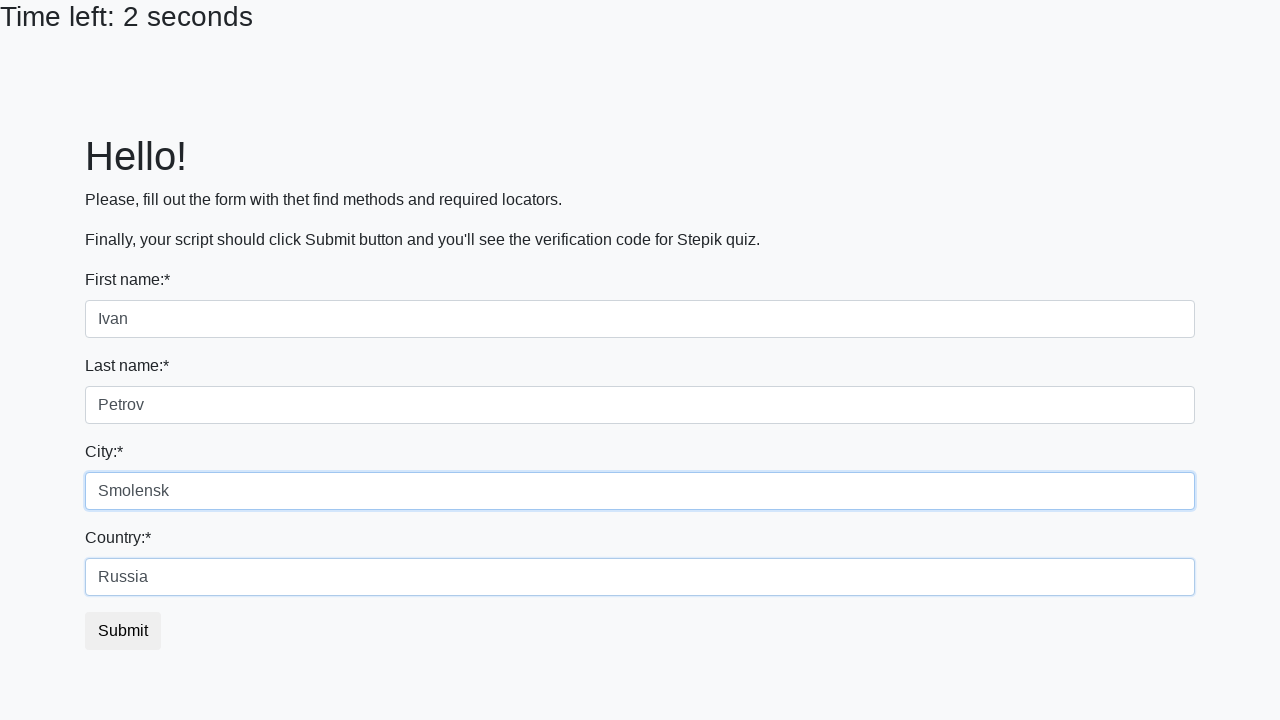

Clicked submit button to complete form submission at (123, 631) on button.btn
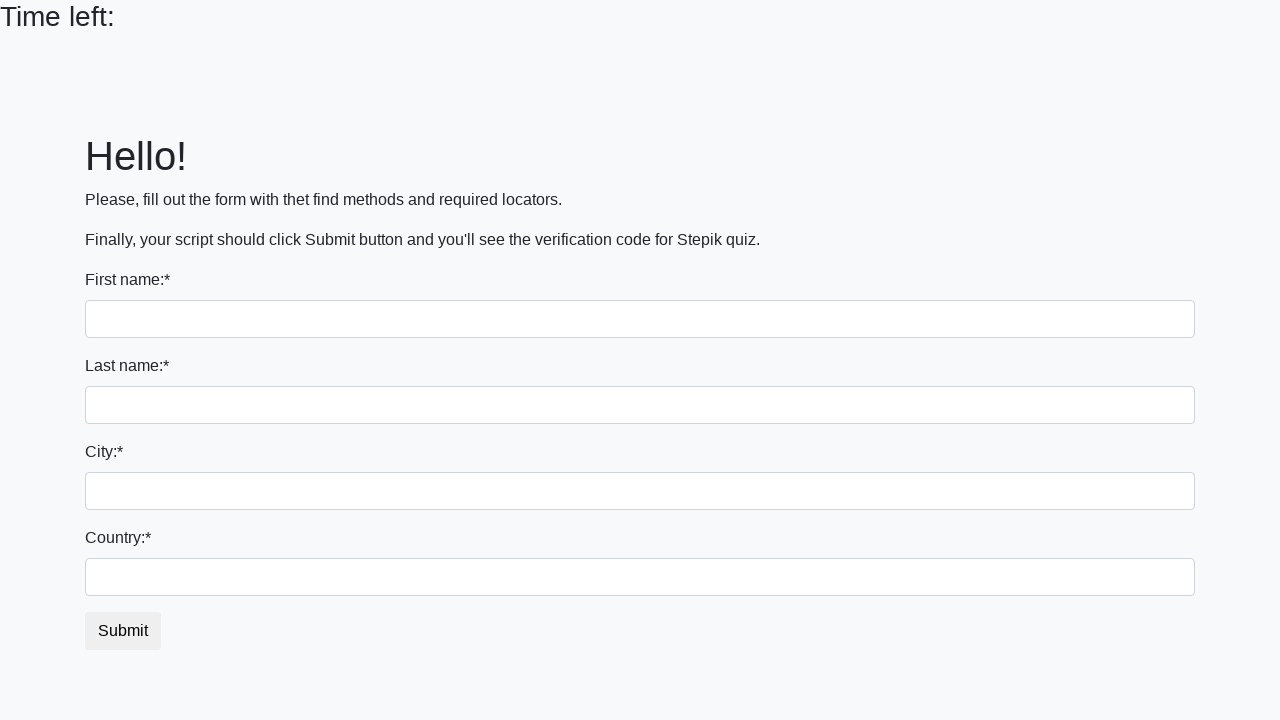

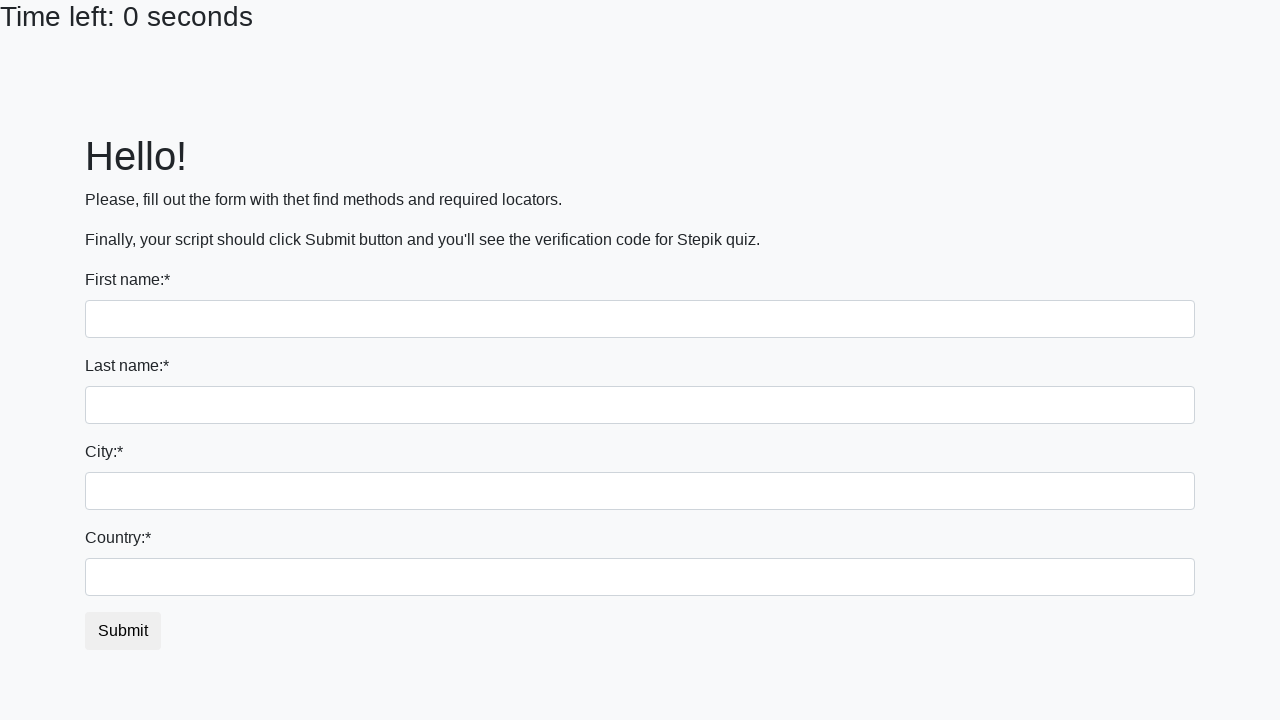